Tests a sample todo application by clicking on the first two list items to mark them complete, then adds a new todo item by typing text and clicking the add button.

Starting URL: https://lambdatest.github.io/sample-todo-app/

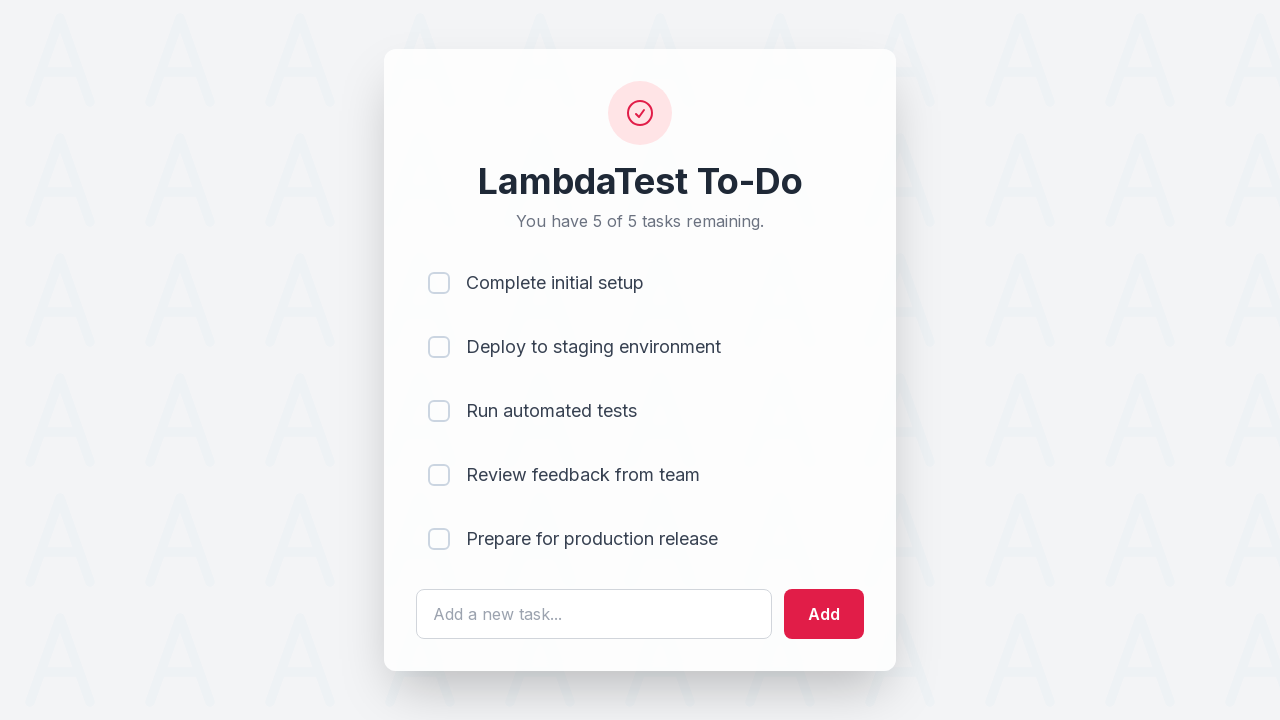

Clicked first list item to mark it complete at (439, 283) on input[name='li1']
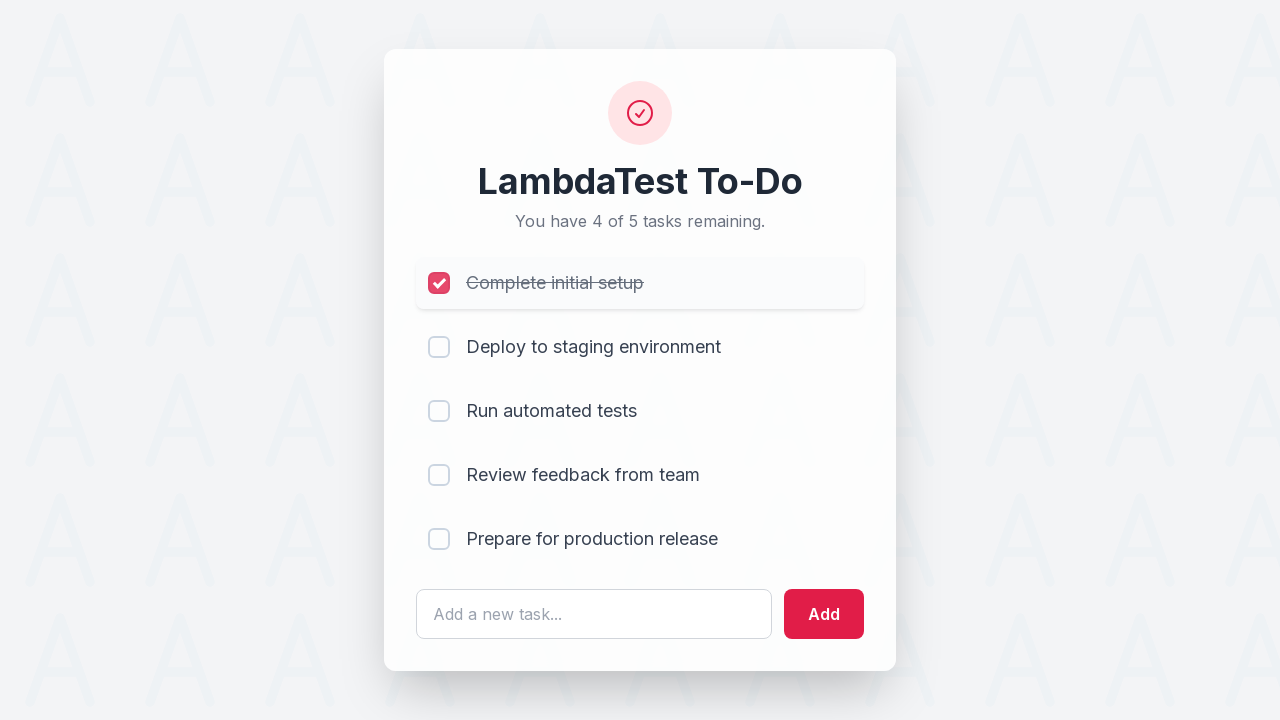

Clicked second list item to mark it complete at (439, 347) on input[name='li2']
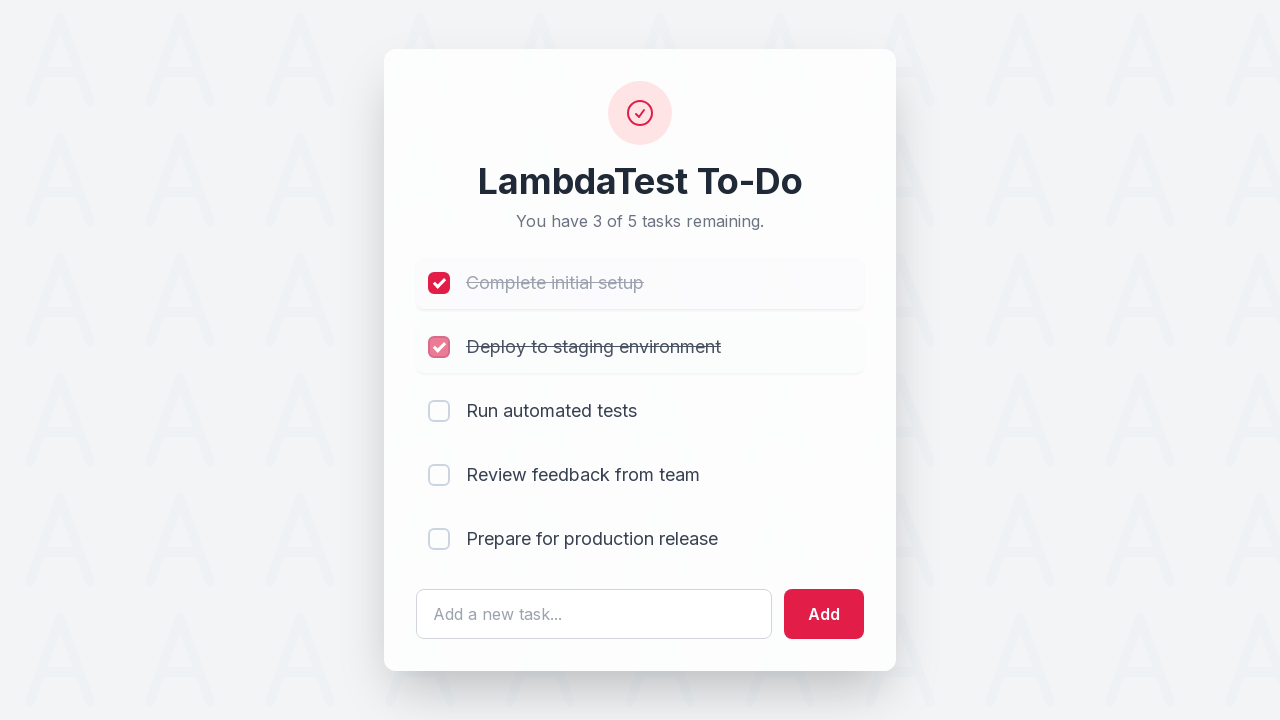

Filled new todo text field with 'Complete Lambdatest Tutorial' on #sampletodotext
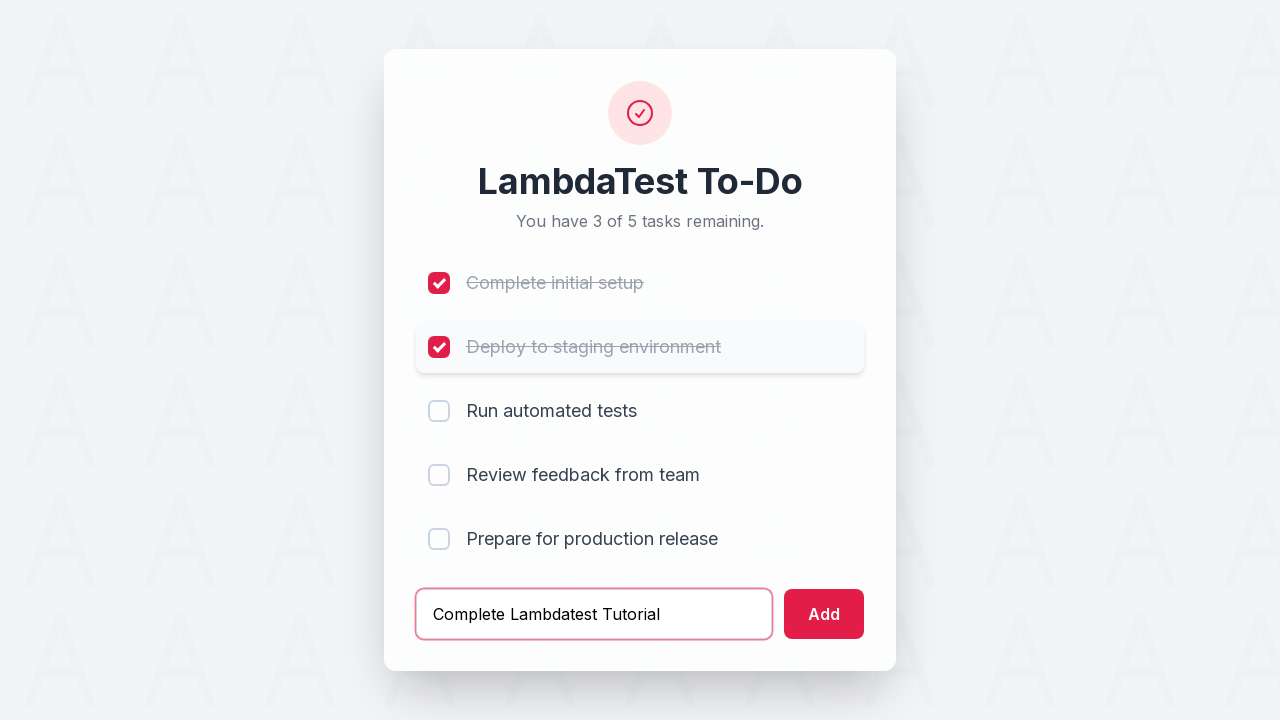

Clicked add button to create new todo item at (824, 614) on #addbutton
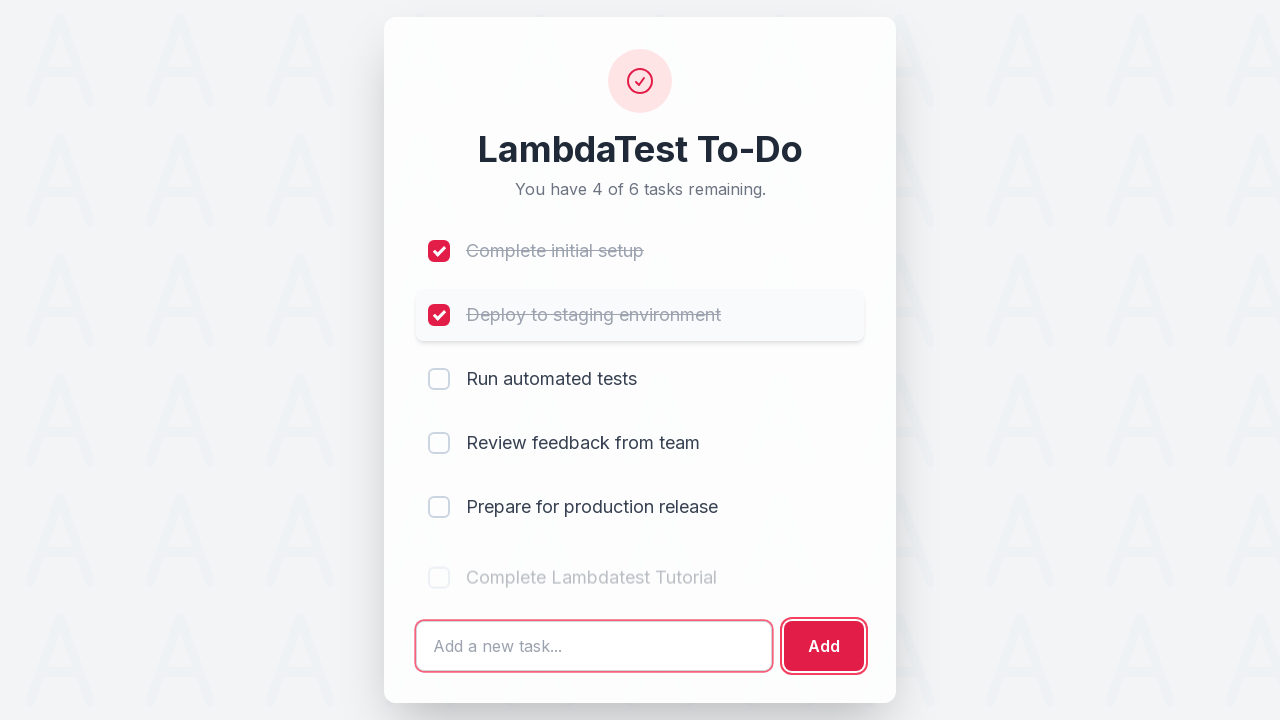

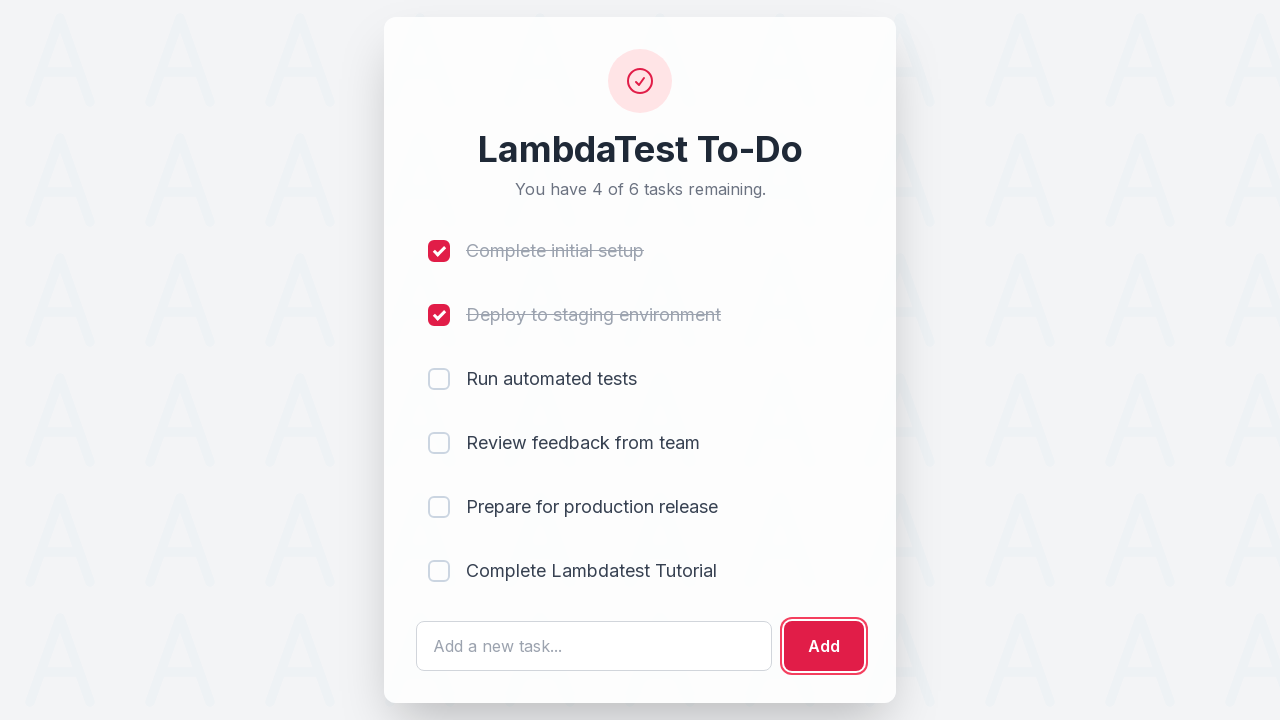